Navigates to the jianzhuzhan.clec.net website and verifies the page loads successfully

Starting URL: https://jianzhuzhan.clec.net/

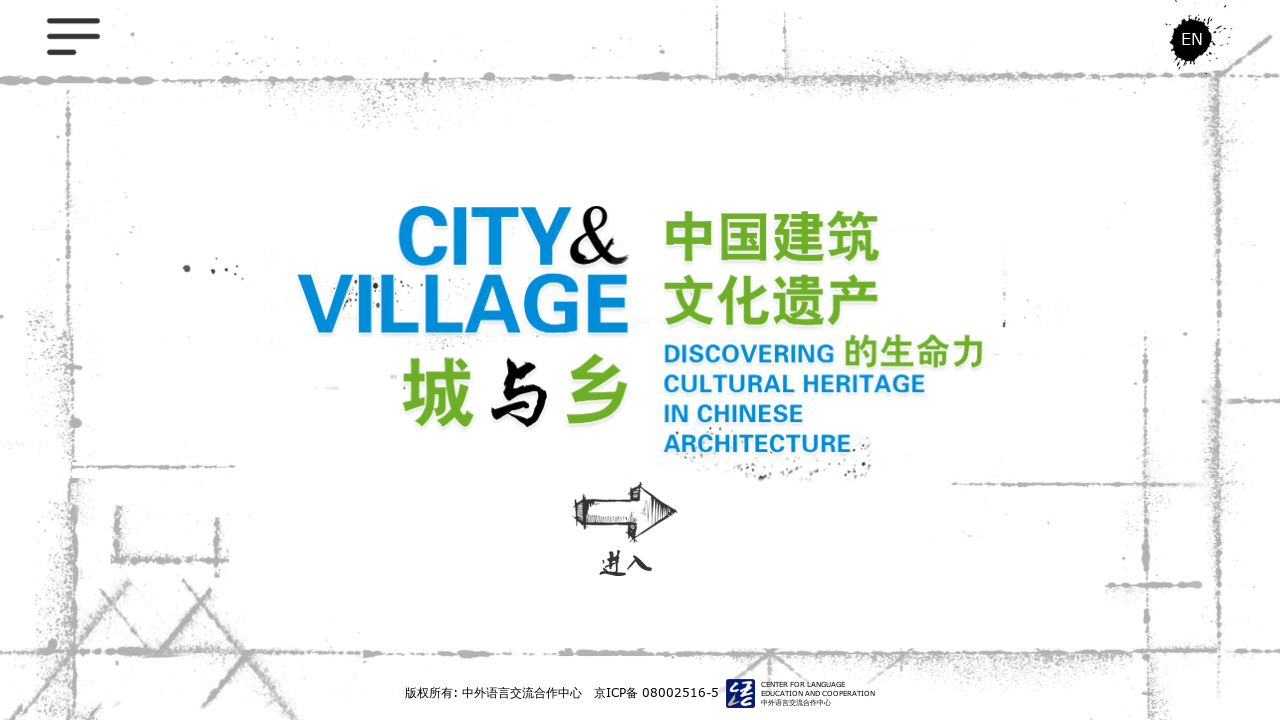

Waited for page to reach networkidle state
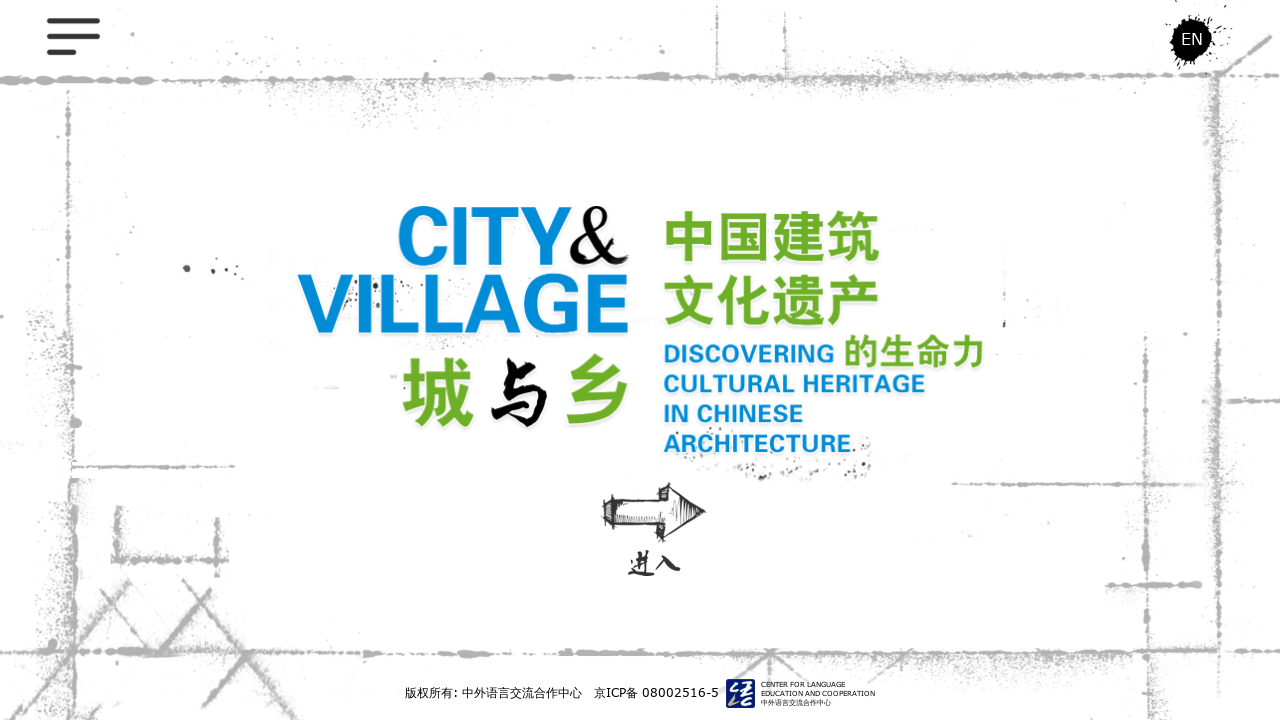

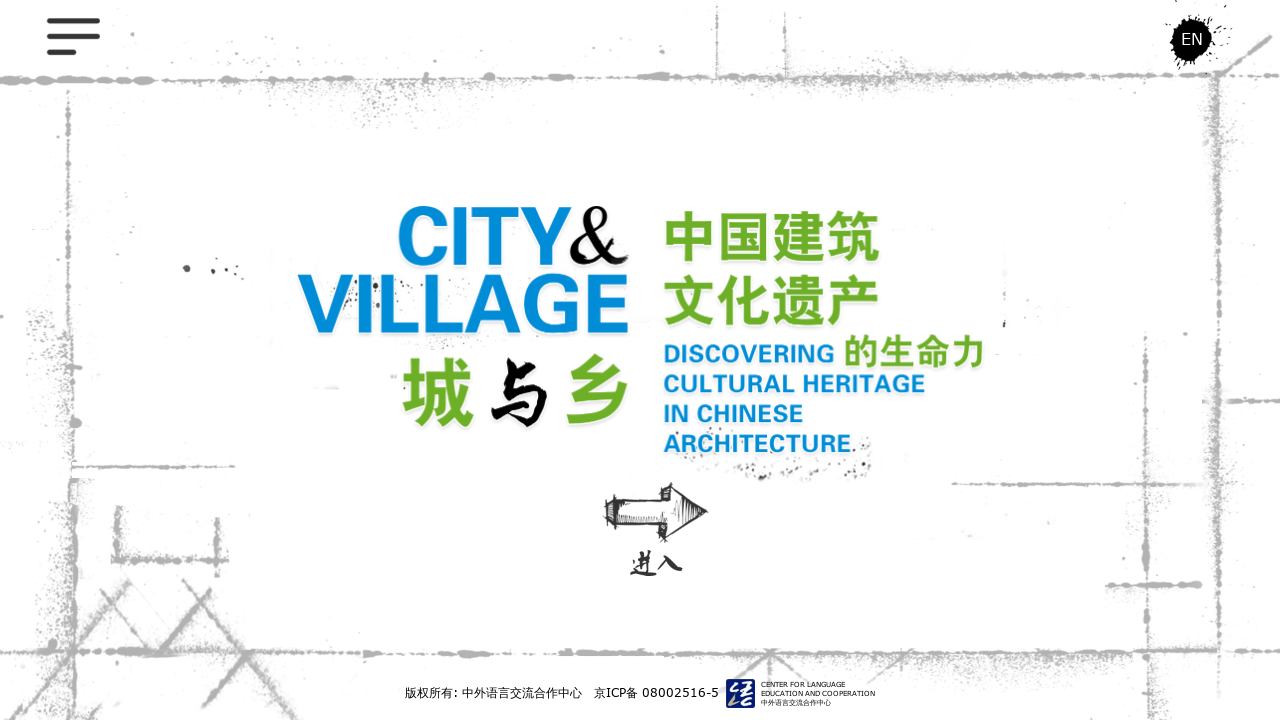